Tests checking all checkboxes on the page using the locator.all() method for iteration

Starting URL: https://zimaev.github.io/checks-radios/

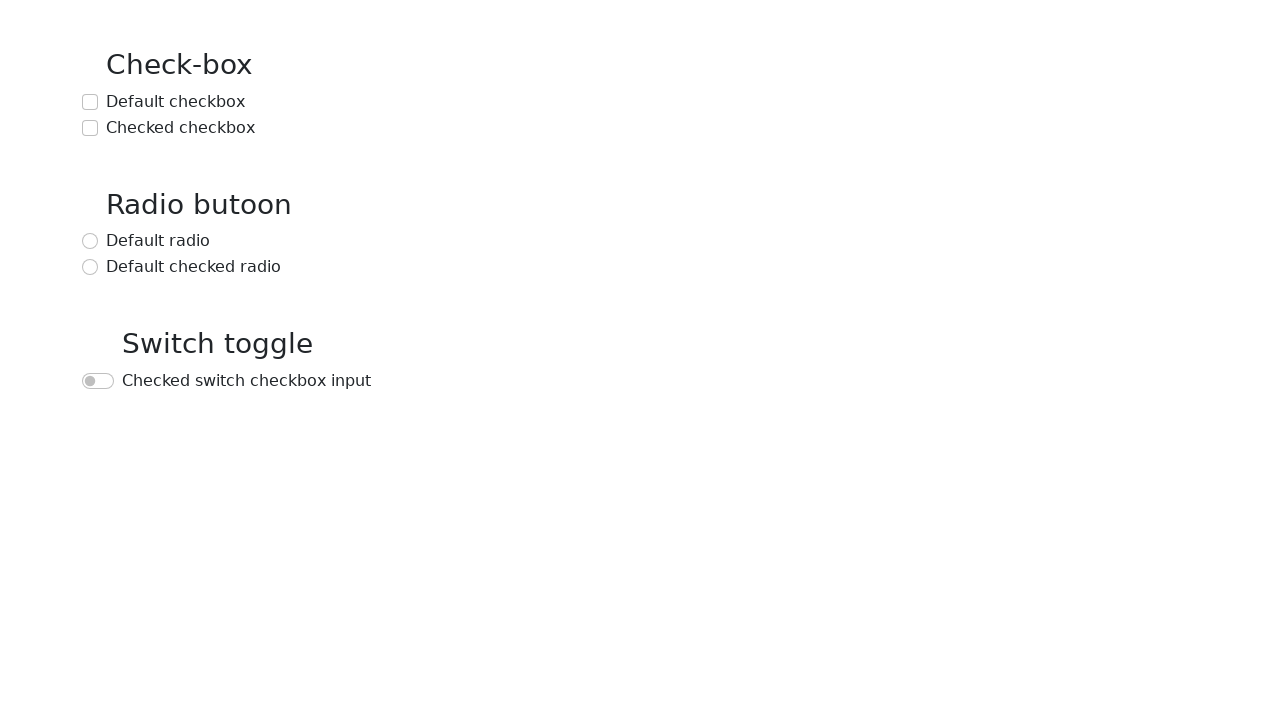

Waited for checkboxes to be present on the page
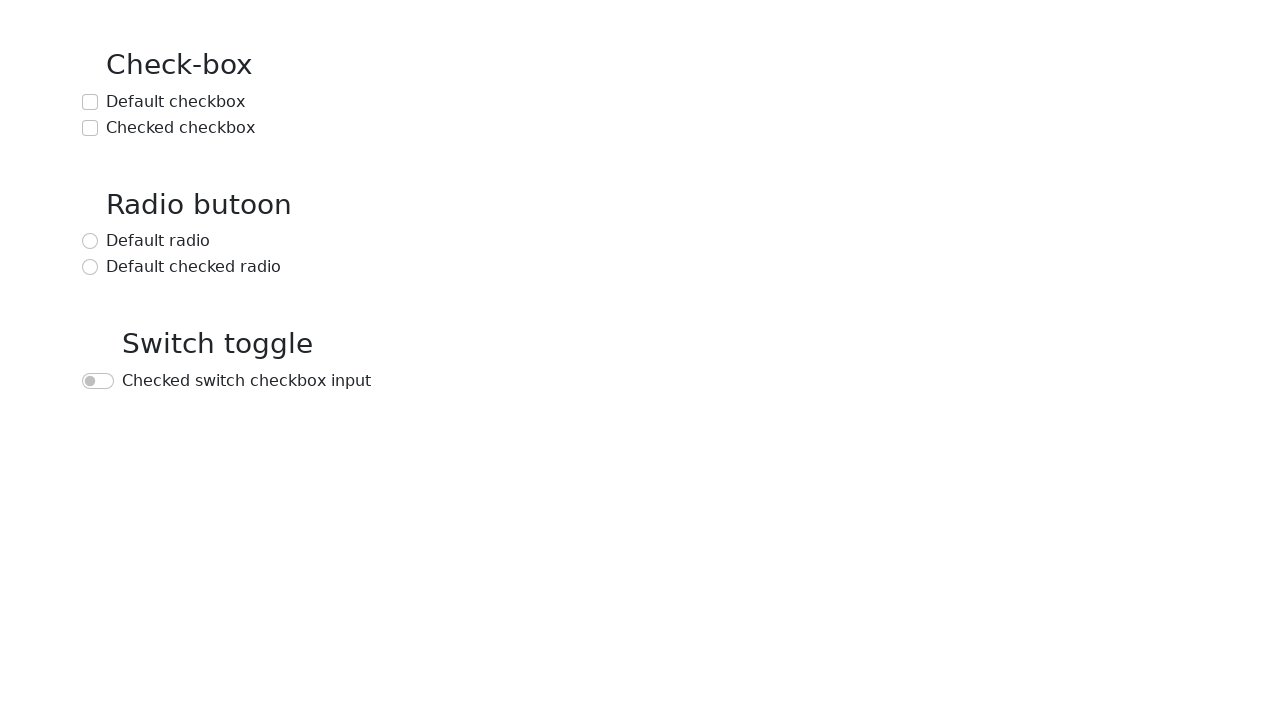

Located all checkbox input elements on the page
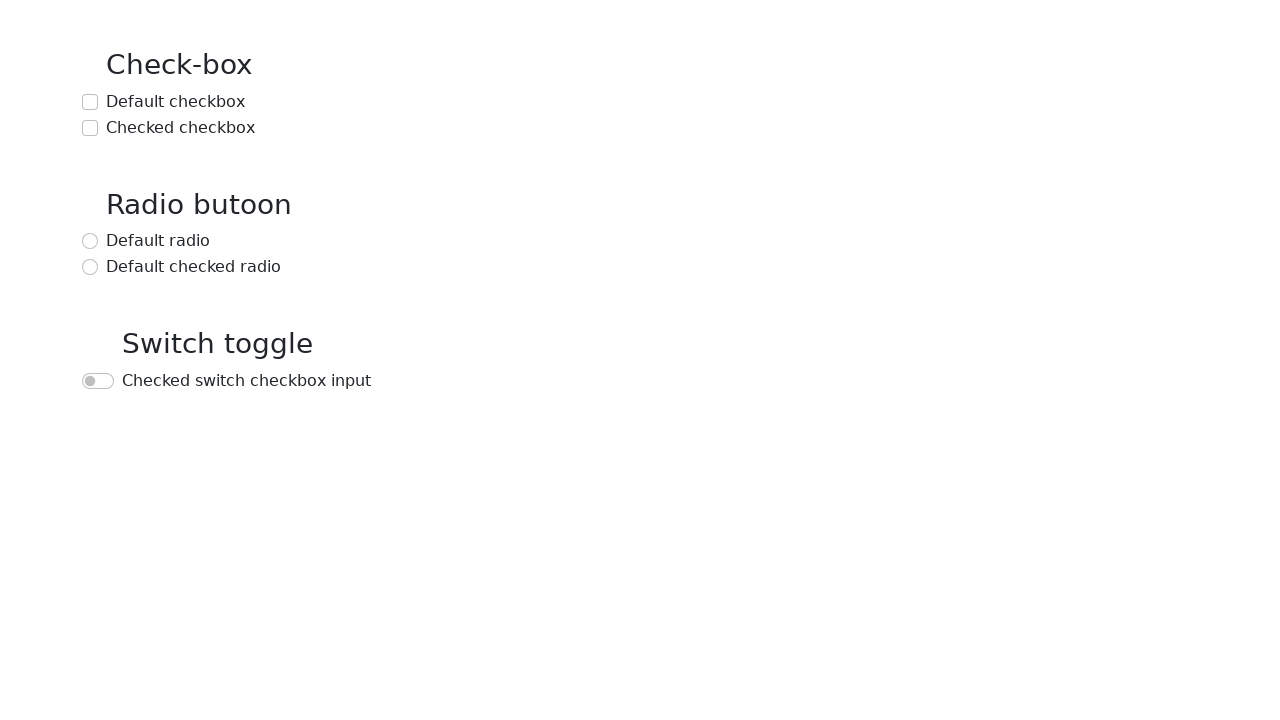

Checked a checkbox at (90, 102) on input >> nth=0
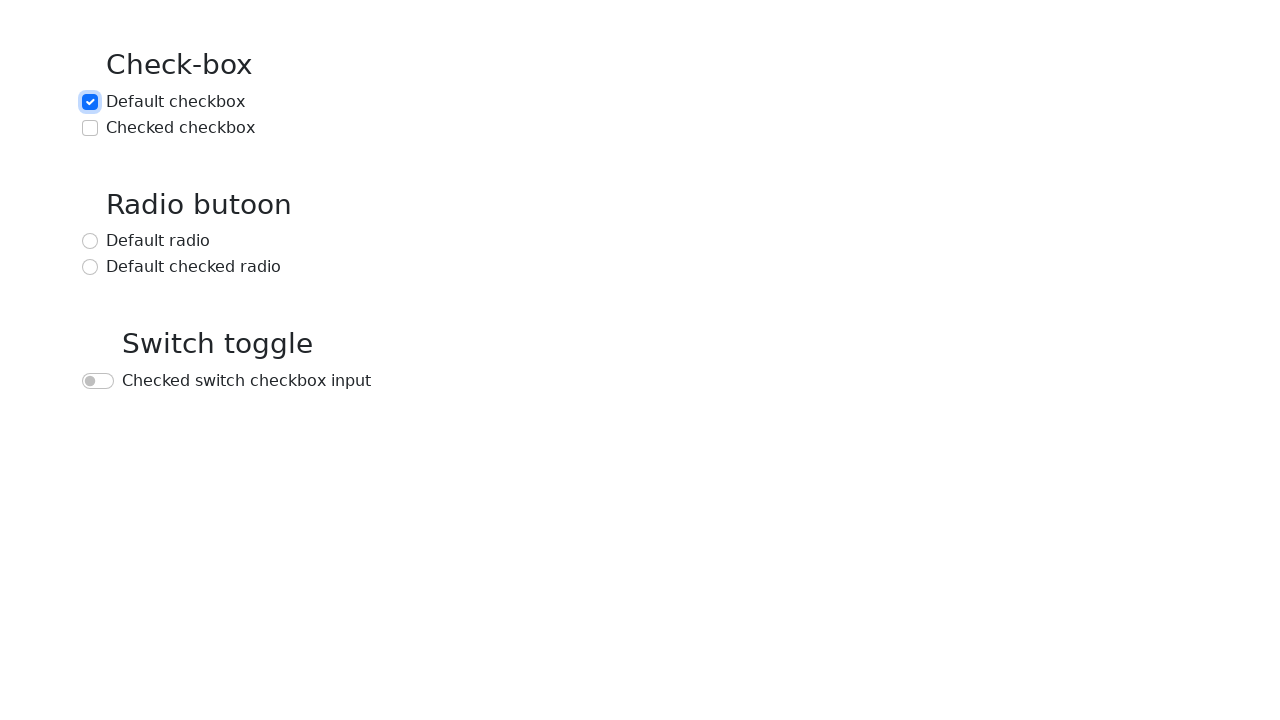

Checked a checkbox at (90, 128) on input >> nth=1
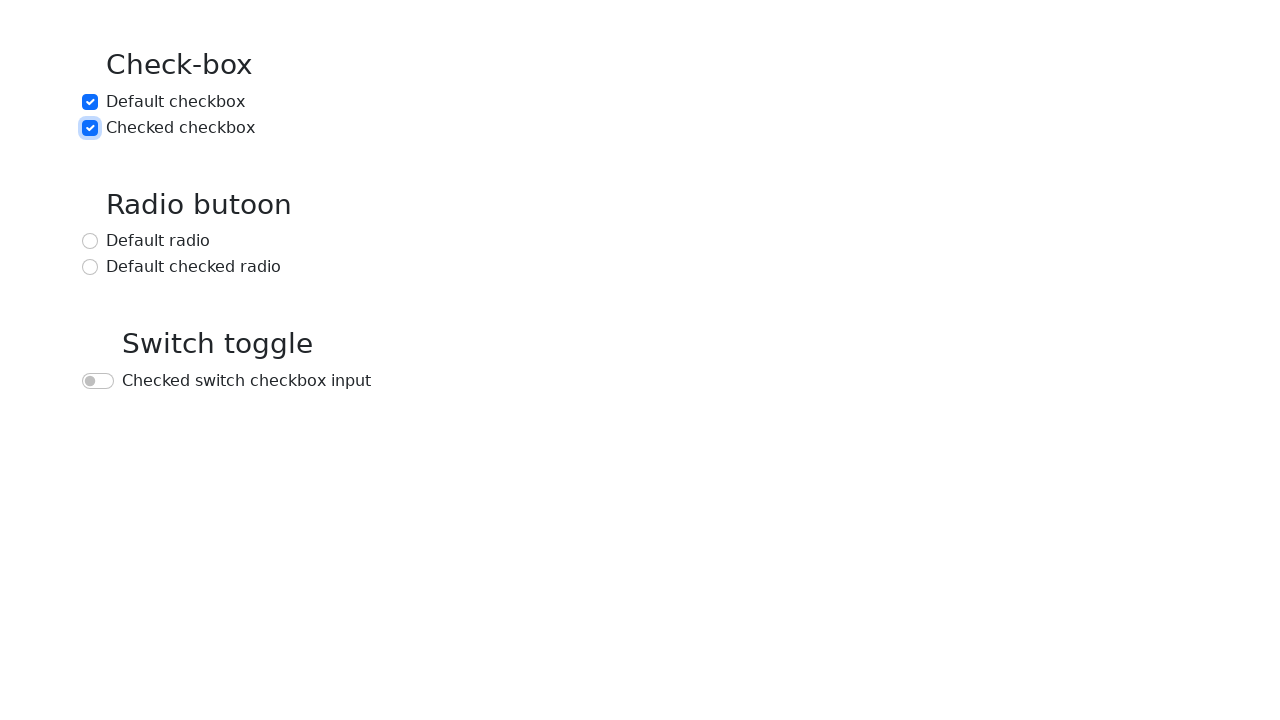

Checked a checkbox at (90, 241) on input >> nth=2
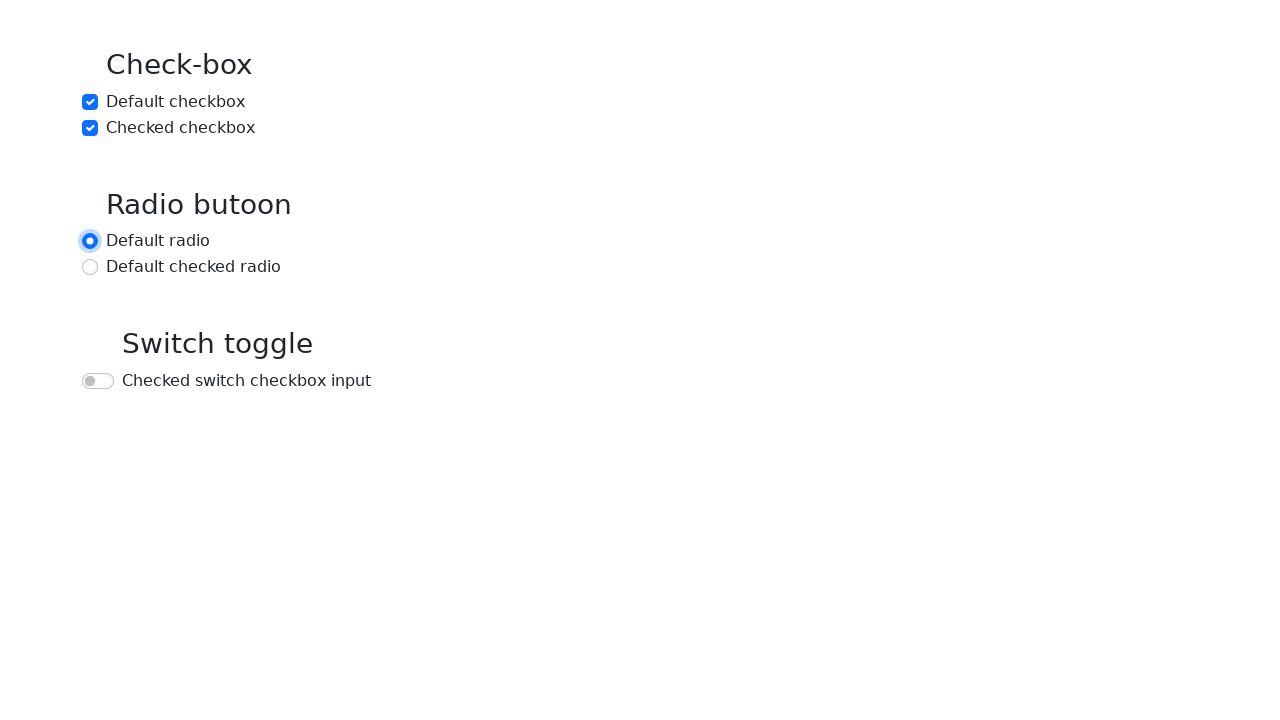

Checked a checkbox at (90, 267) on input >> nth=3
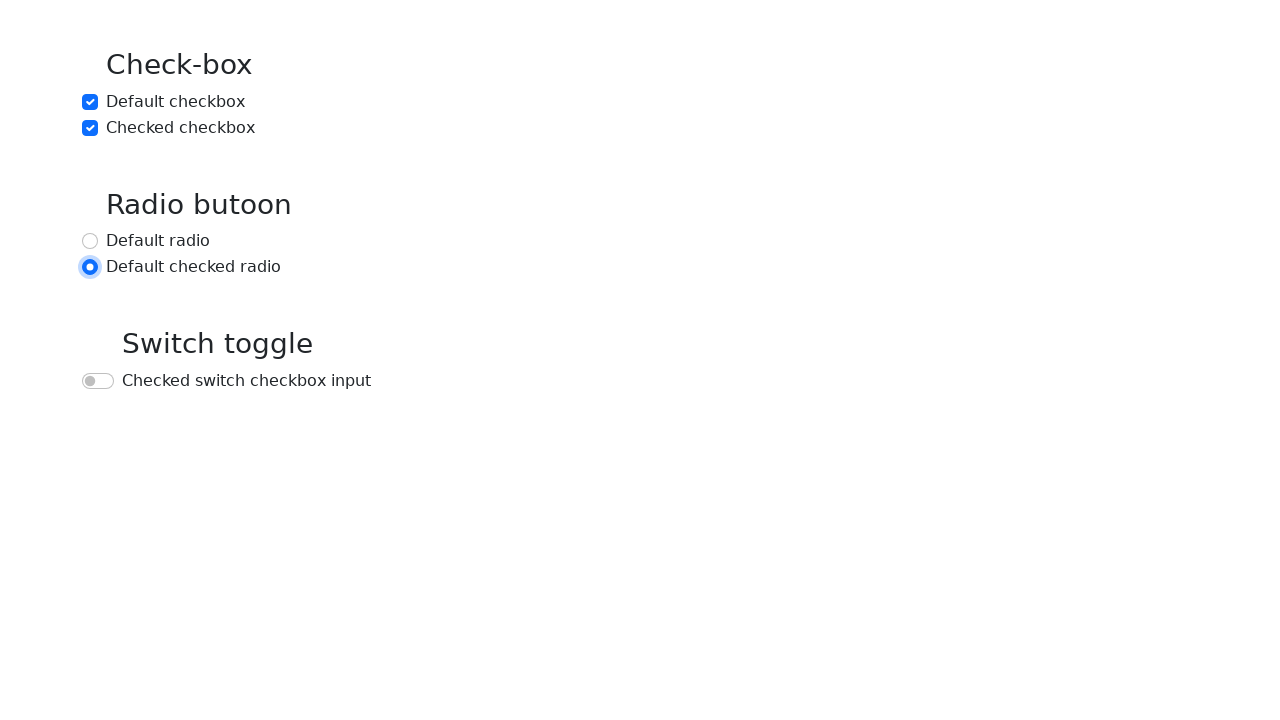

Checked a checkbox at (98, 381) on input >> nth=4
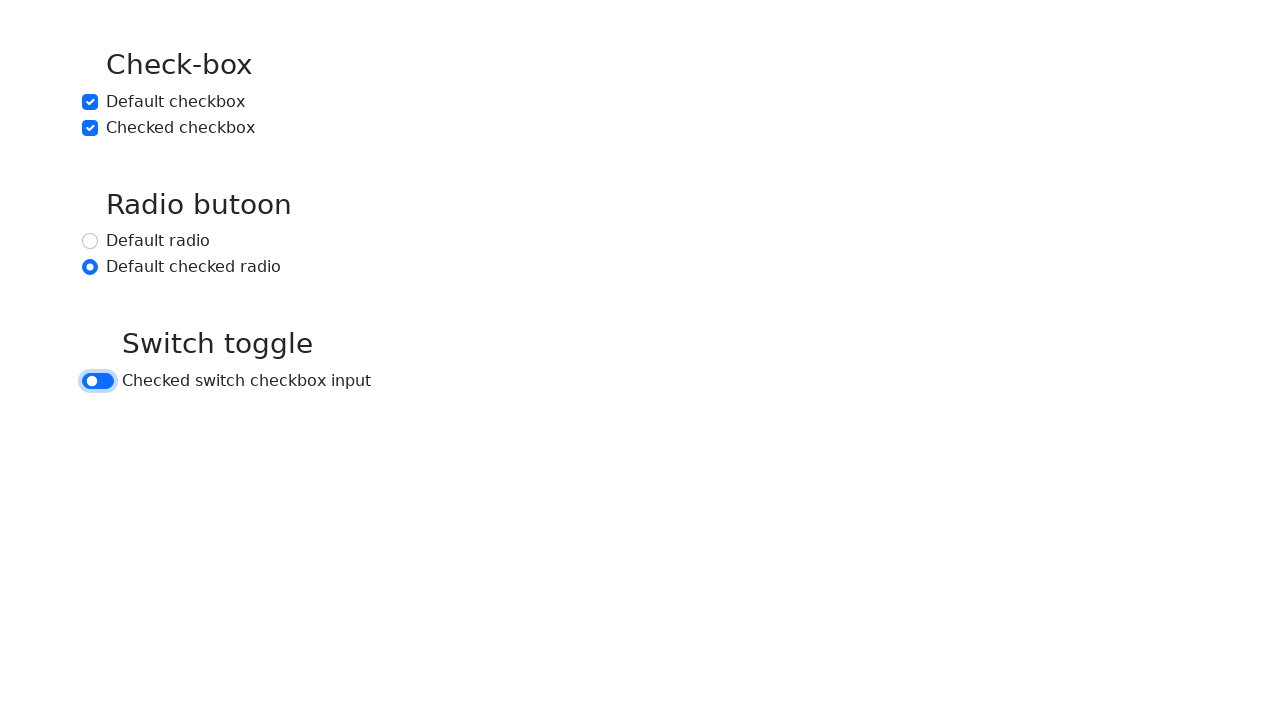

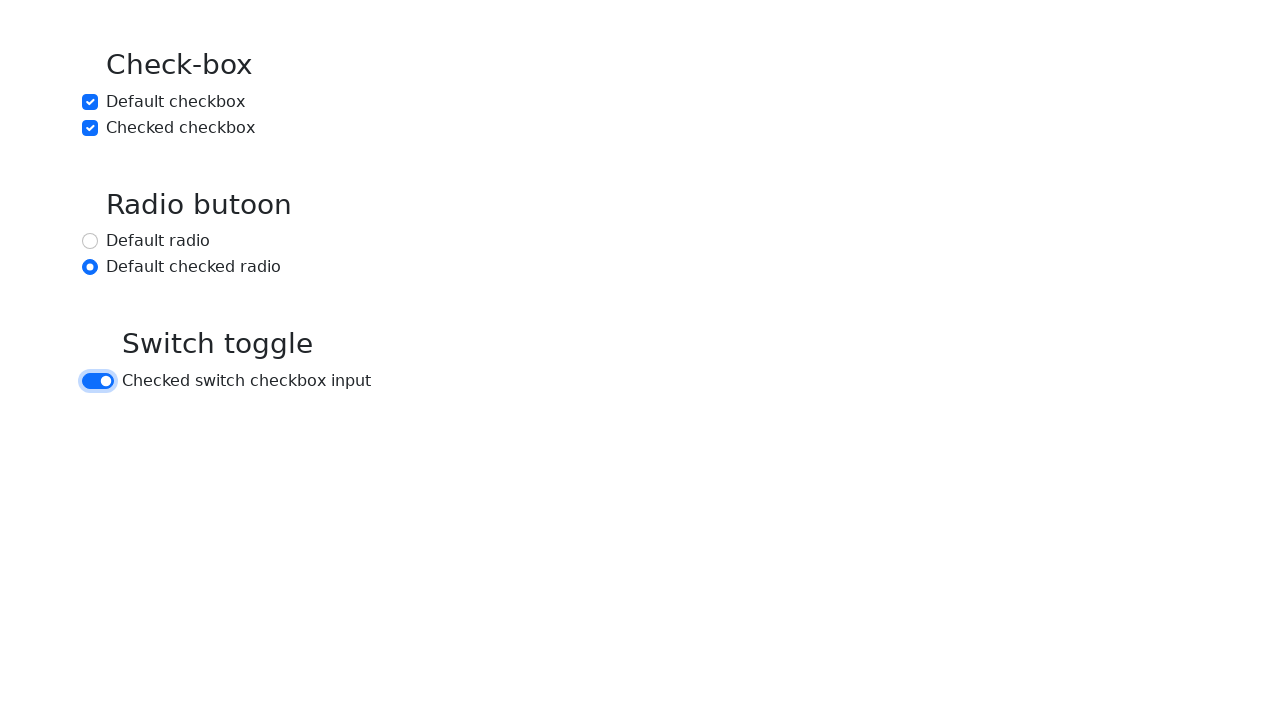